Tests a passenger dropdown selection by clicking a checkbox, opening the passengers dropdown, incrementing the adult count to 4, and clicking Done to confirm the selection.

Starting URL: https://rahulshettyacademy.com/dropdownsPractise/

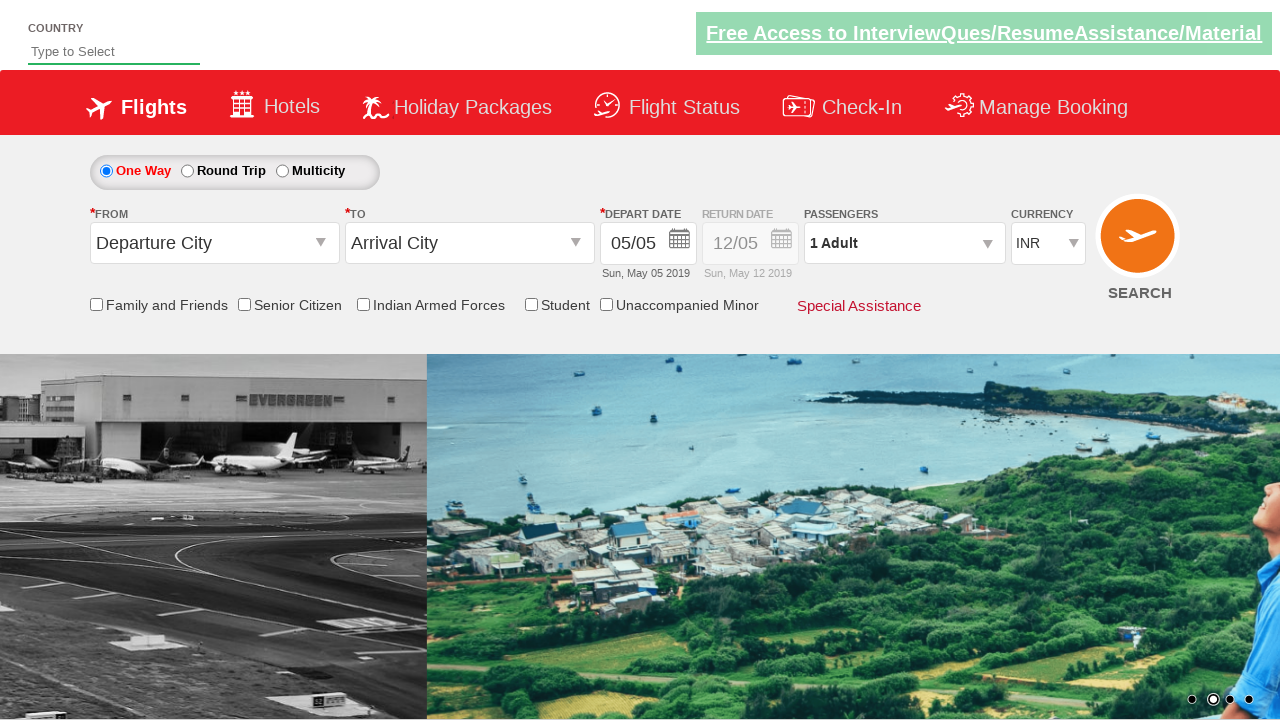

Clicked Armed Forces checkbox at (363, 304) on input[id*='IndArm']
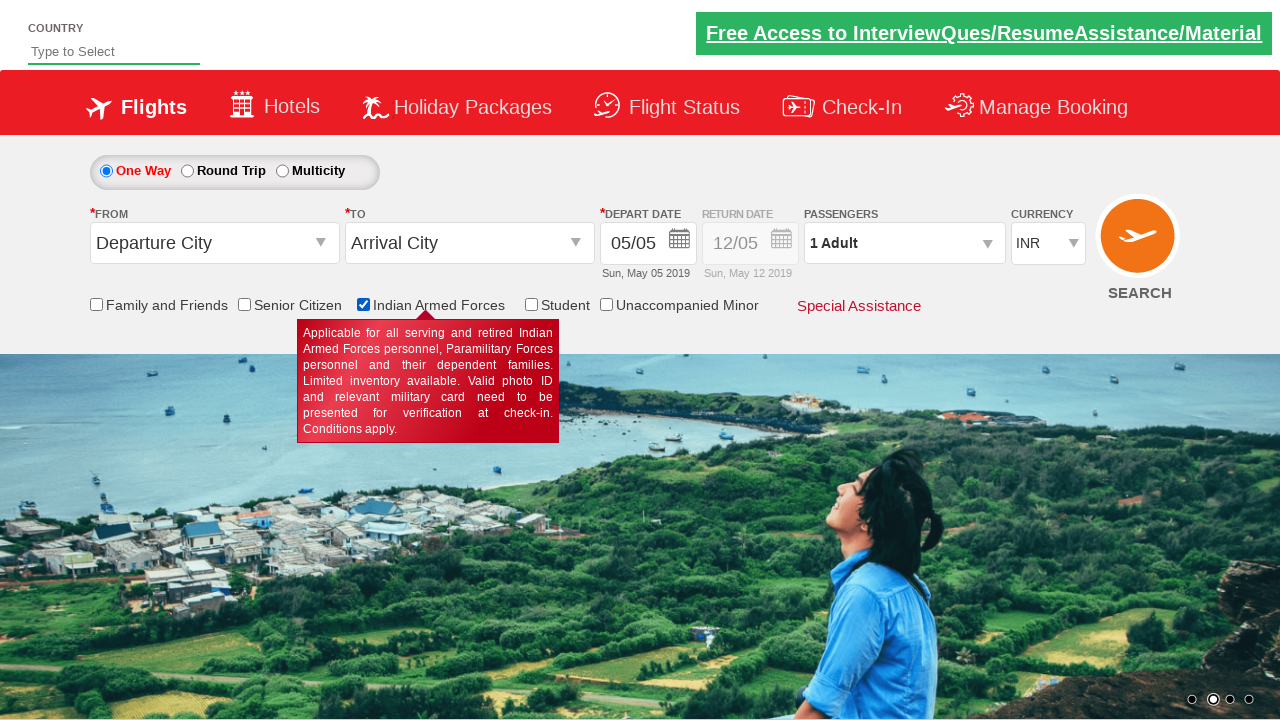

Clicked on passengers dropdown to open it at (904, 243) on #divpaxinfo
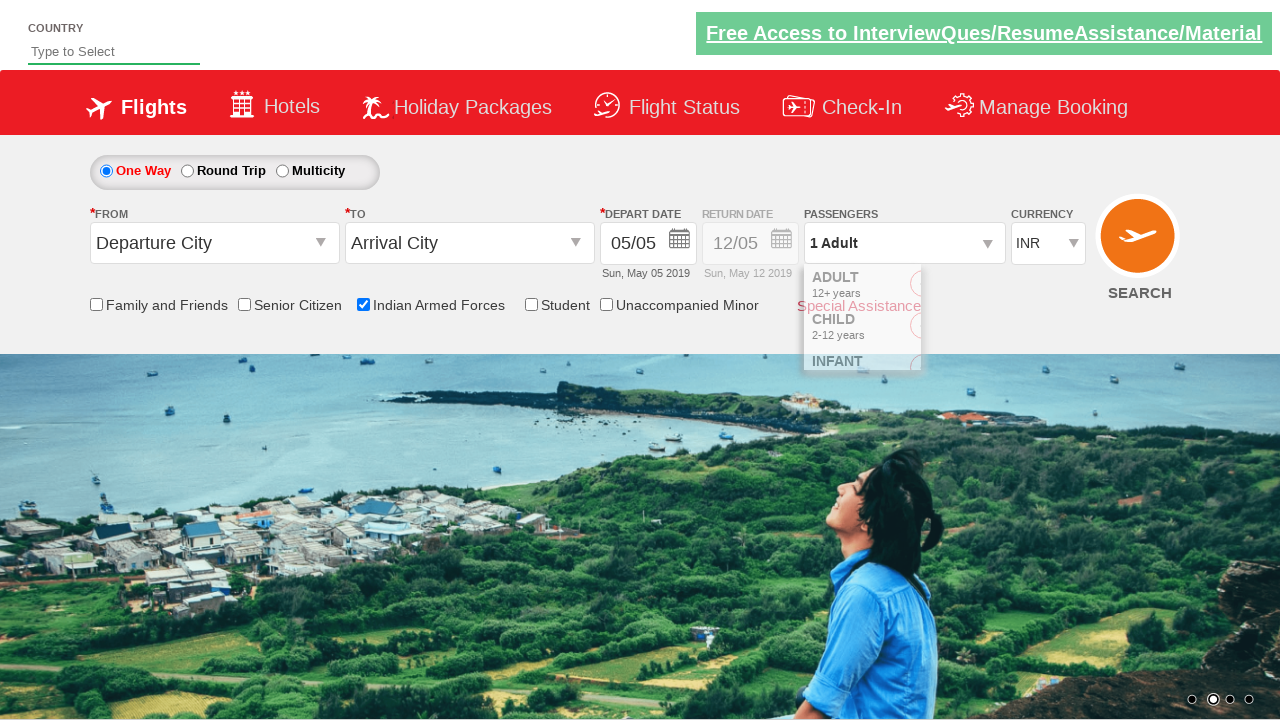

Waited for increment adult button to be visible
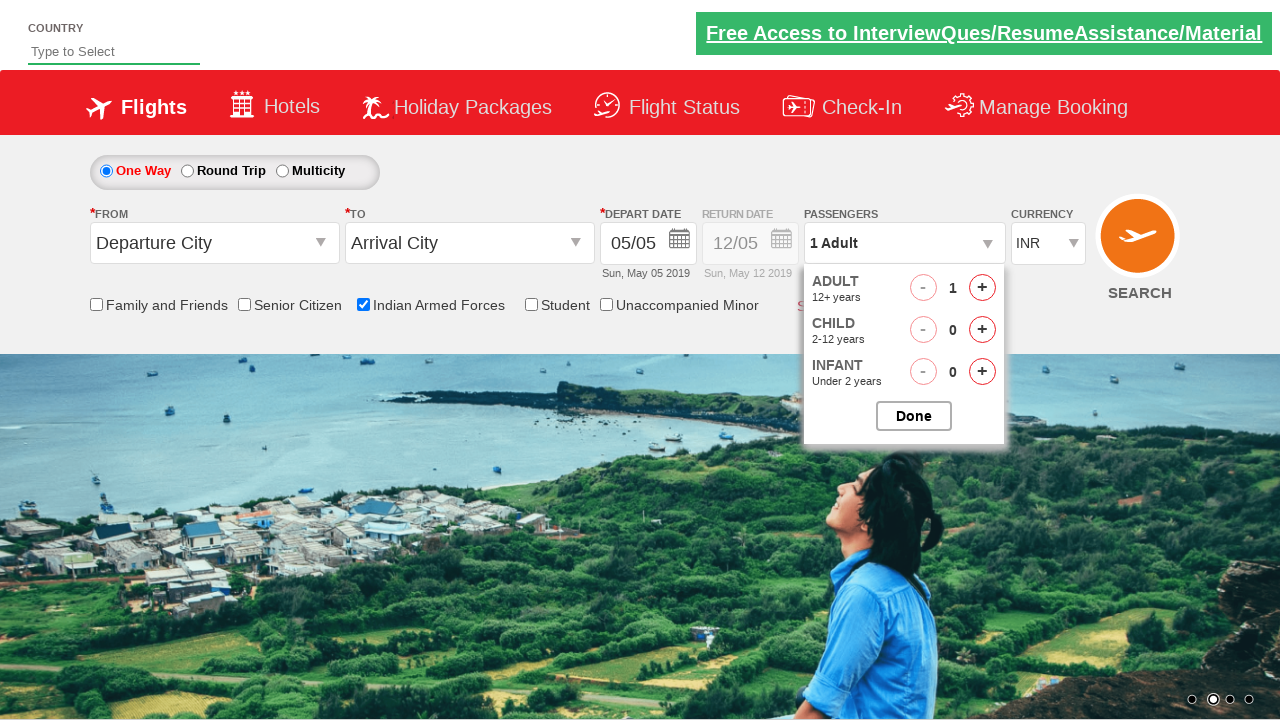

Clicked increment adult button (click 1 of 3) at (982, 288) on #hrefIncAdt
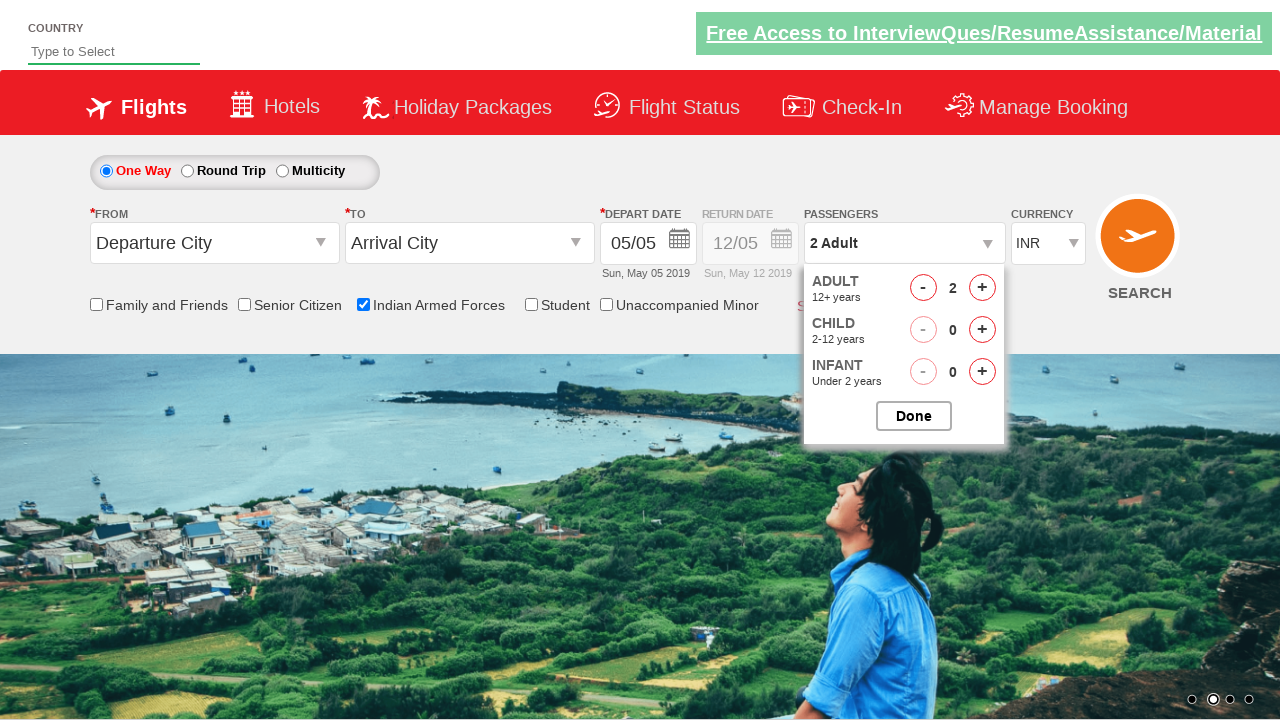

Clicked increment adult button (click 2 of 3) at (982, 288) on #hrefIncAdt
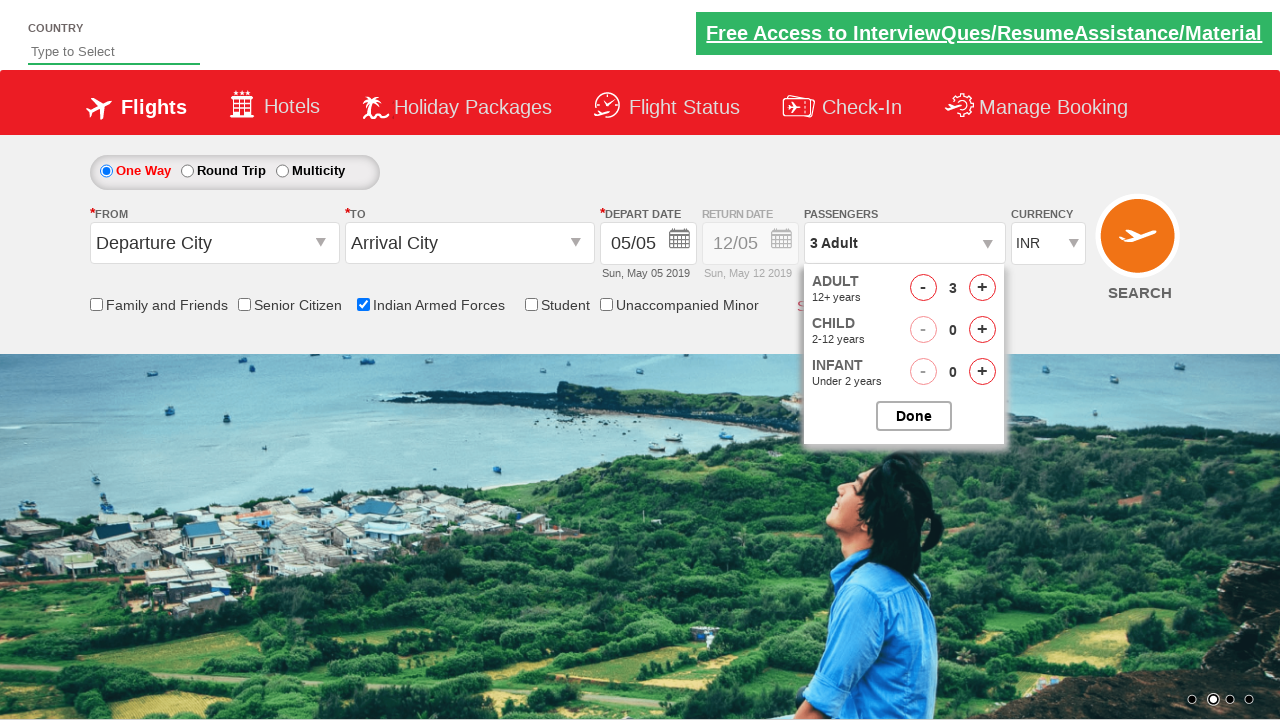

Clicked increment adult button (click 3 of 3) at (982, 288) on #hrefIncAdt
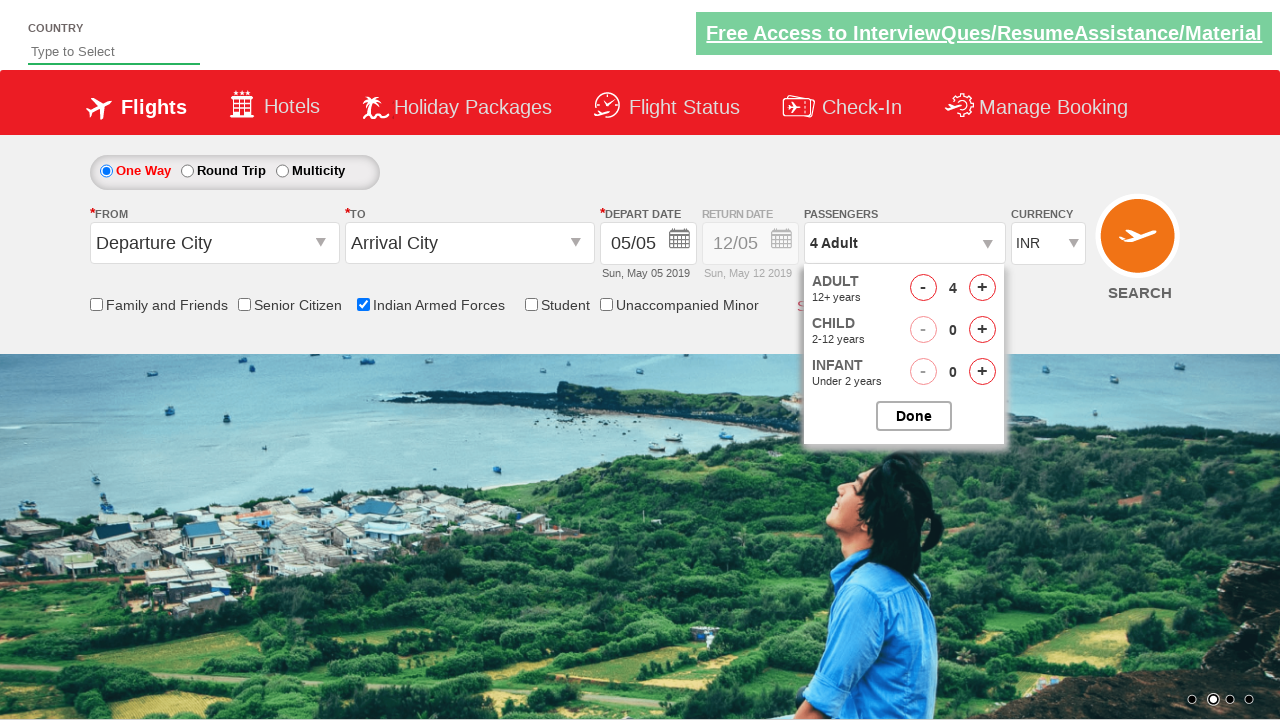

Clicked Done button to confirm passenger selection of 4 adults at (914, 416) on #btnclosepaxoption
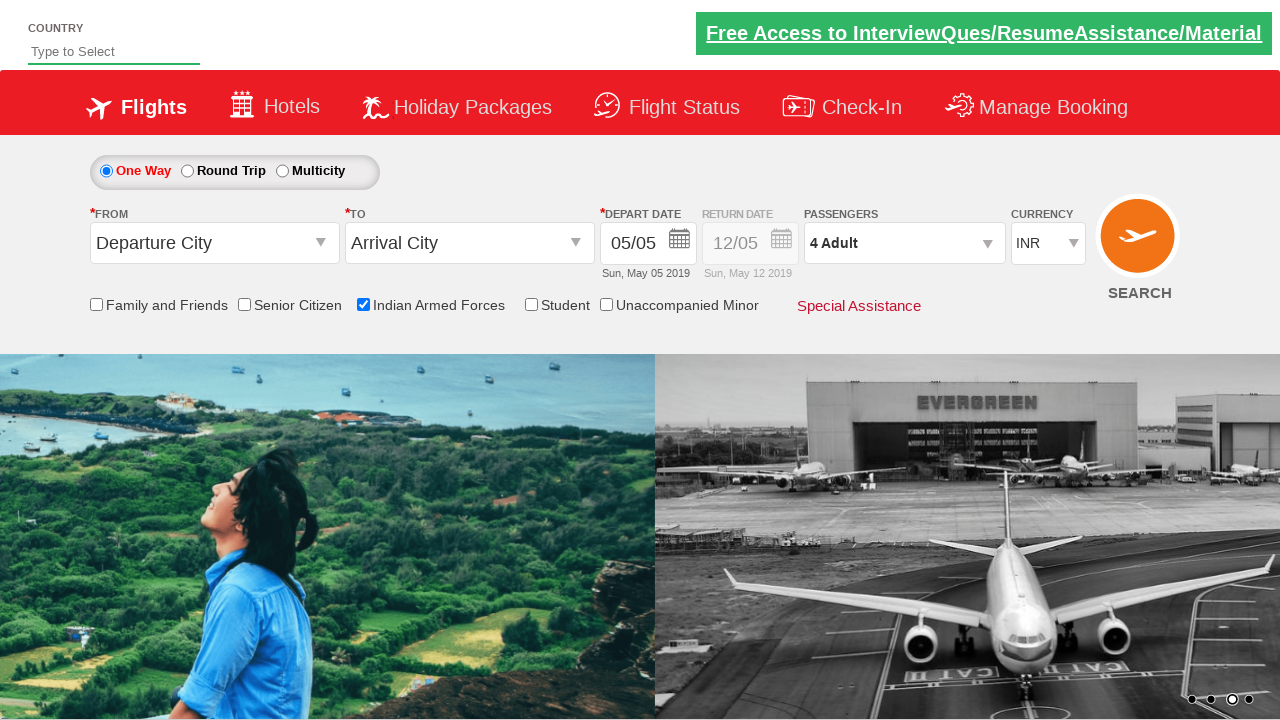

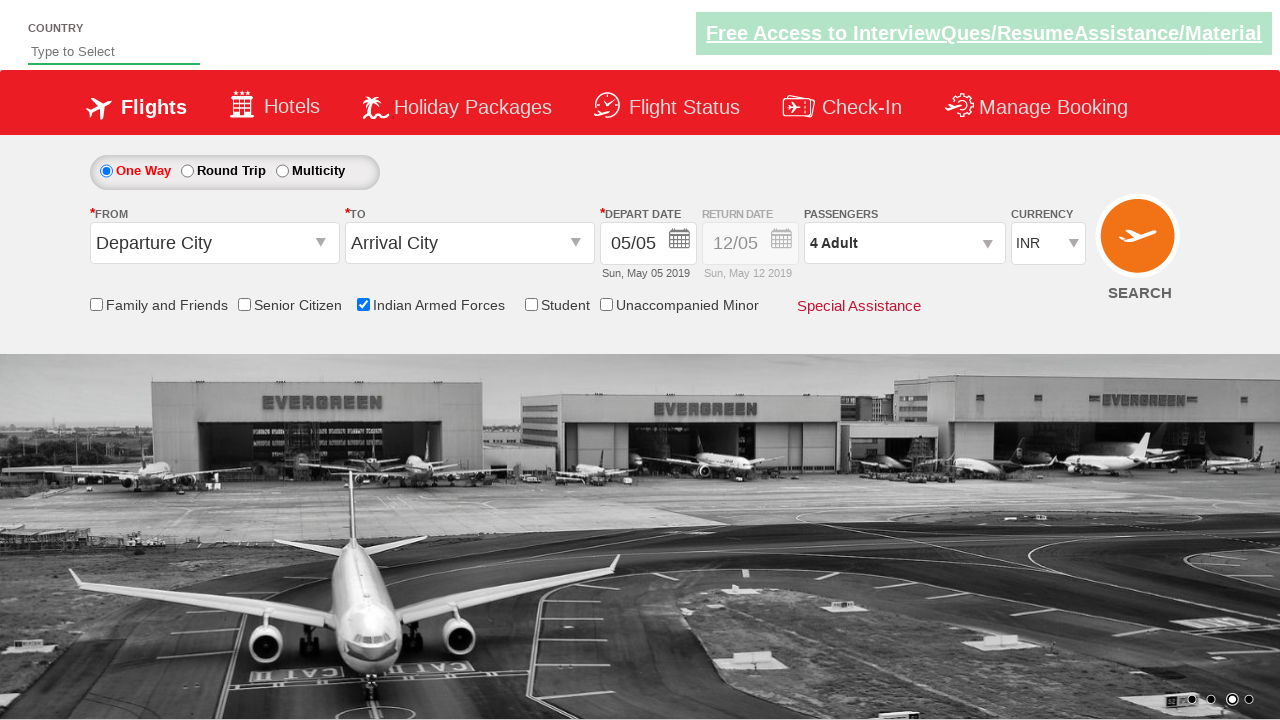